Tests filtering to display only active (non-completed) todo items

Starting URL: https://demo.playwright.dev/todomvc

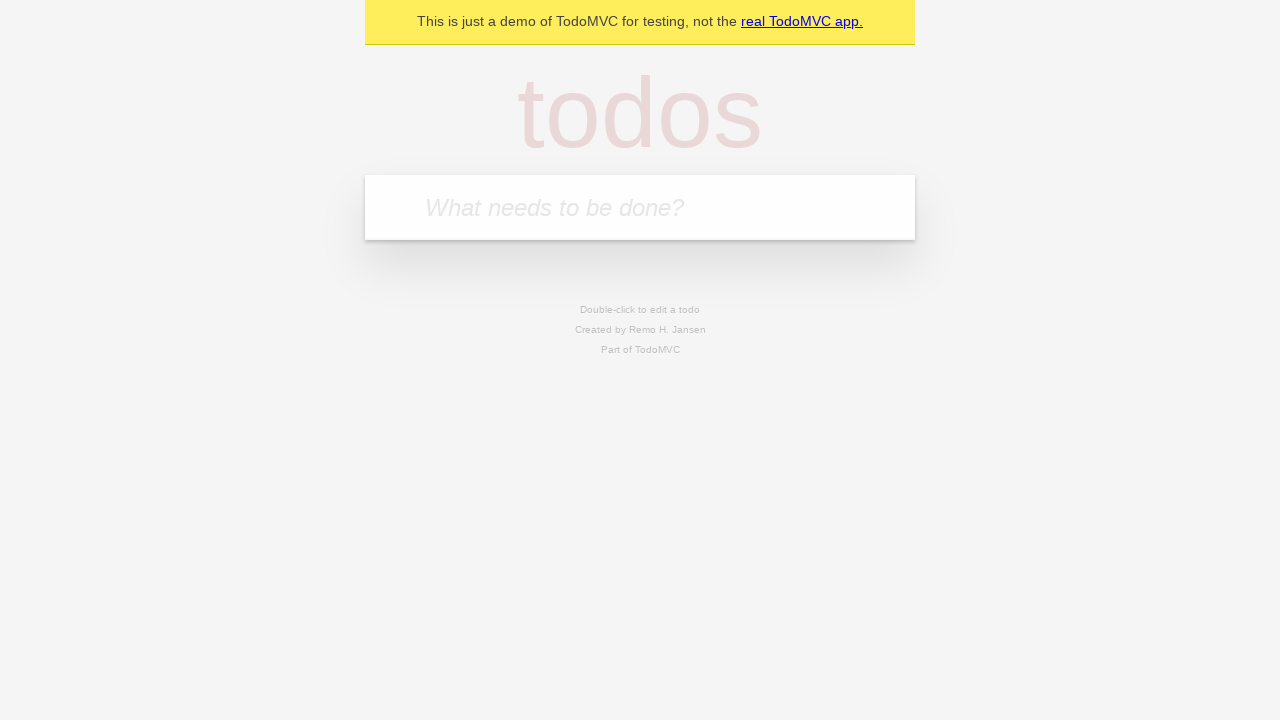

Navigated to TodoMVC demo application
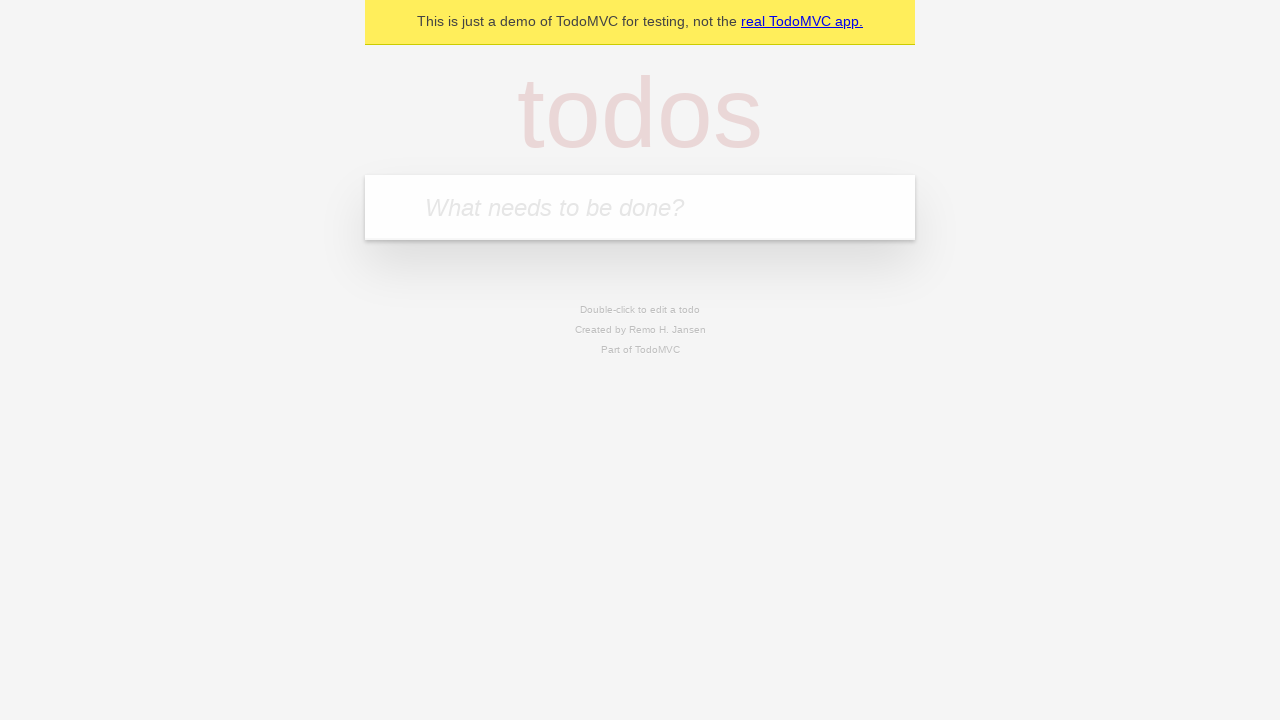

Located the new todo input field
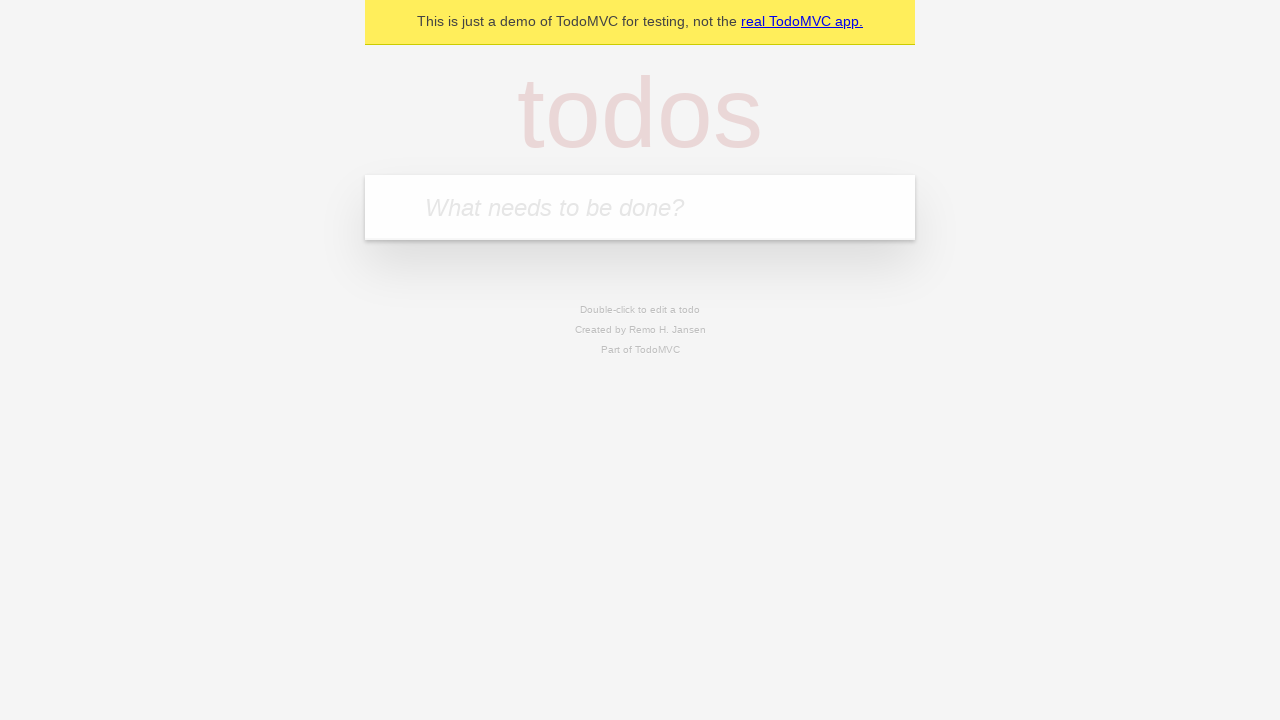

Filled new todo input with 'buy some cheese' on internal:attr=[placeholder="What needs to be done?"i]
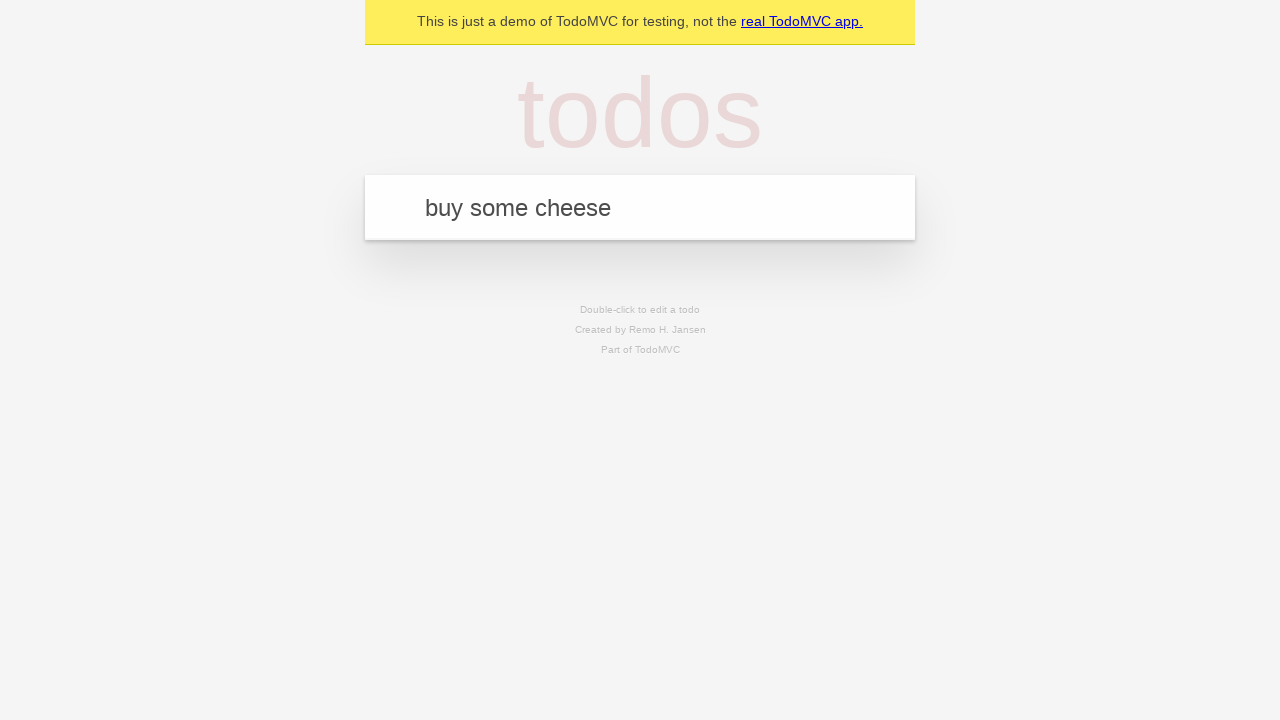

Pressed Enter to create todo 'buy some cheese' on internal:attr=[placeholder="What needs to be done?"i]
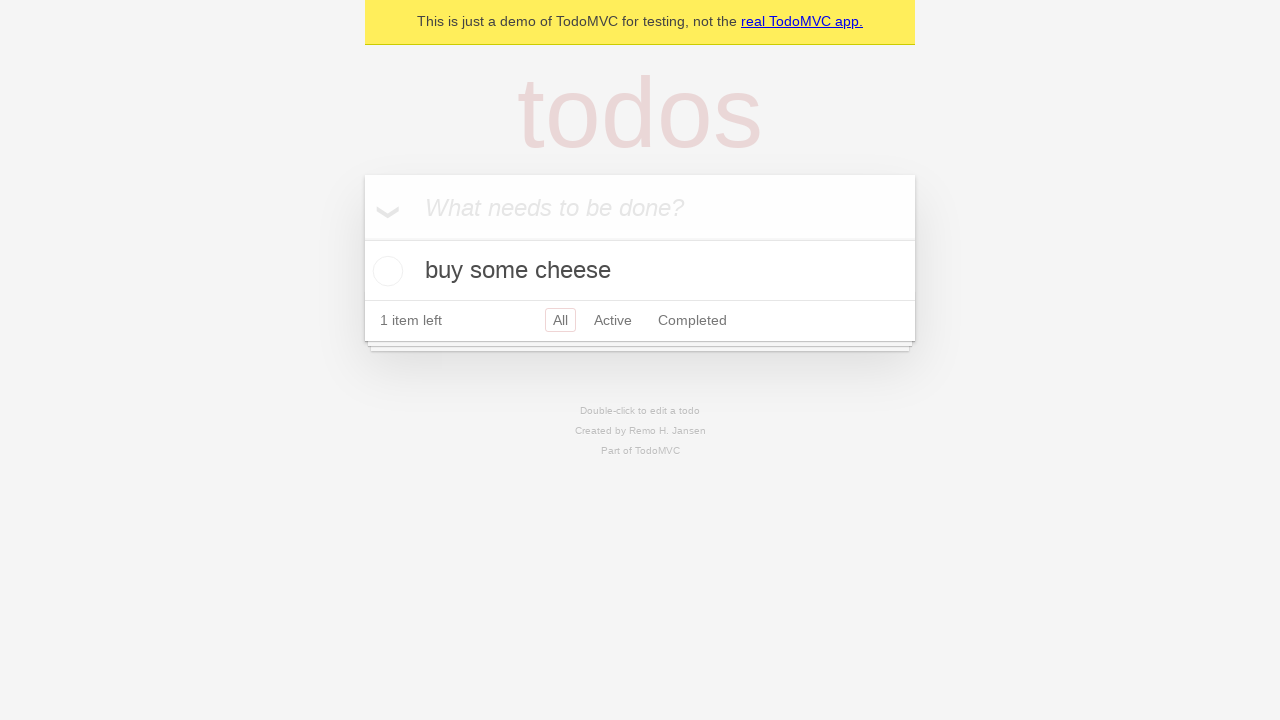

Filled new todo input with 'feed the cat' on internal:attr=[placeholder="What needs to be done?"i]
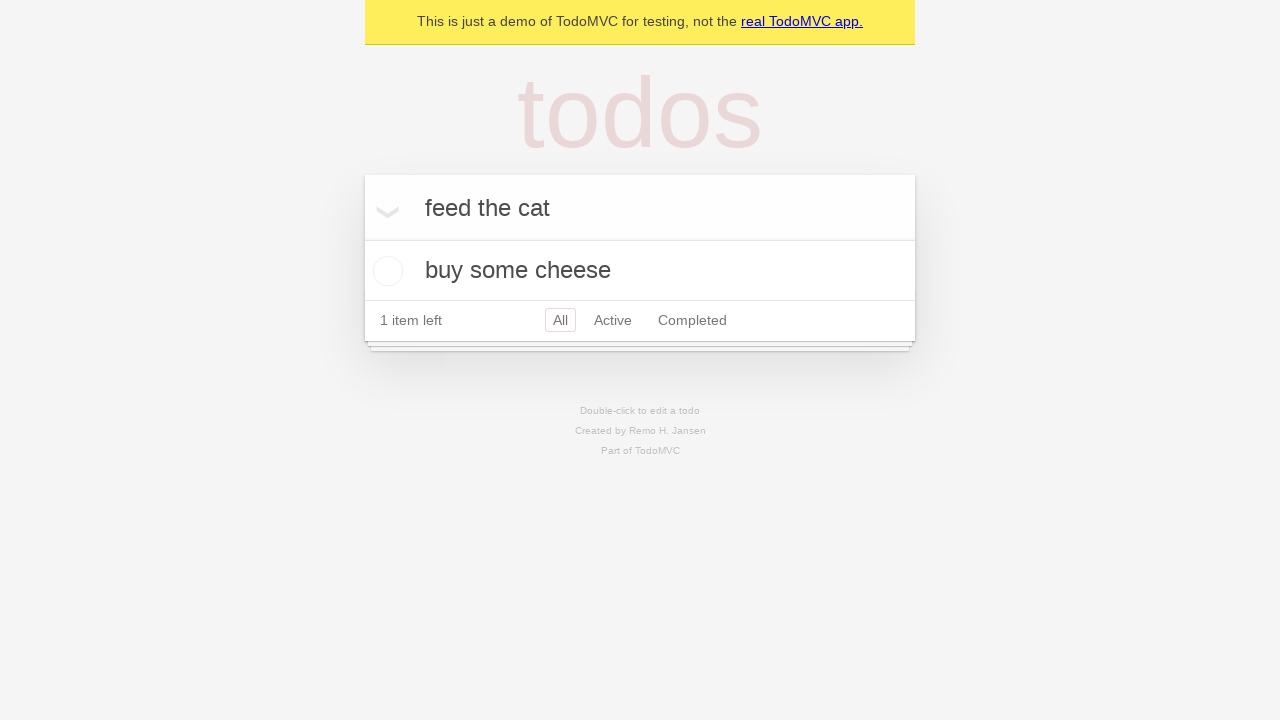

Pressed Enter to create todo 'feed the cat' on internal:attr=[placeholder="What needs to be done?"i]
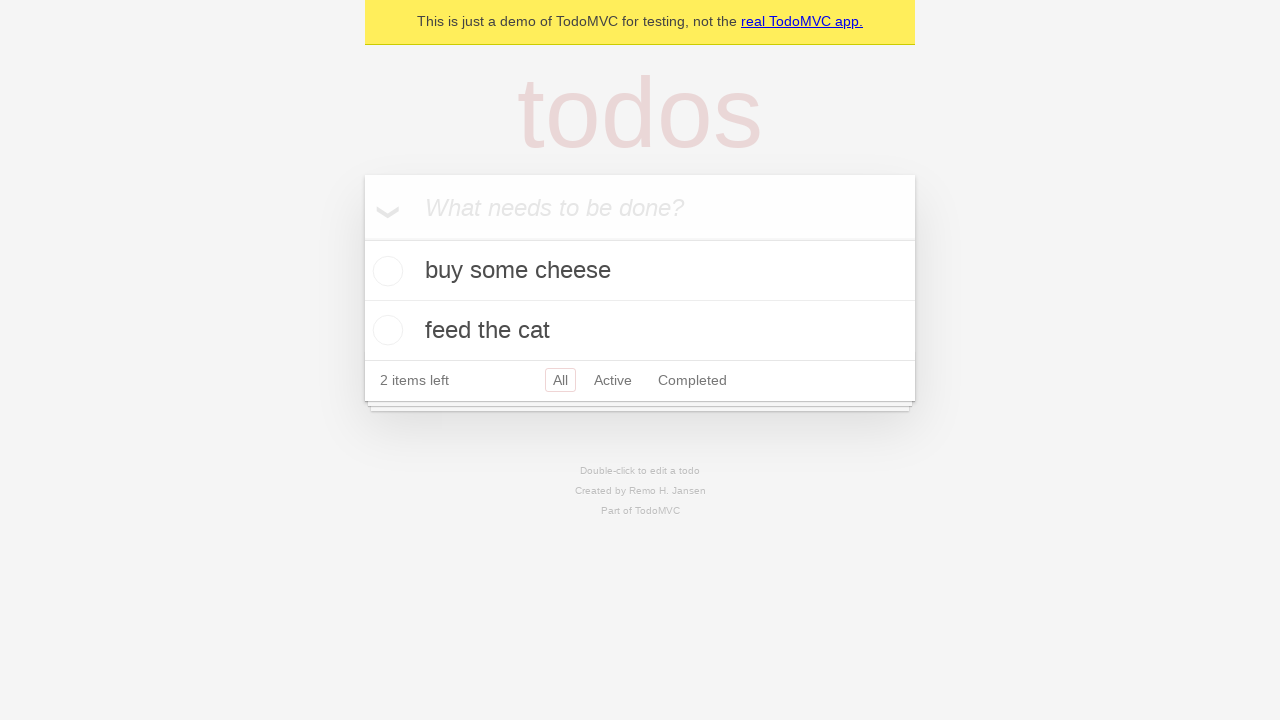

Filled new todo input with 'book a doctors appointment' on internal:attr=[placeholder="What needs to be done?"i]
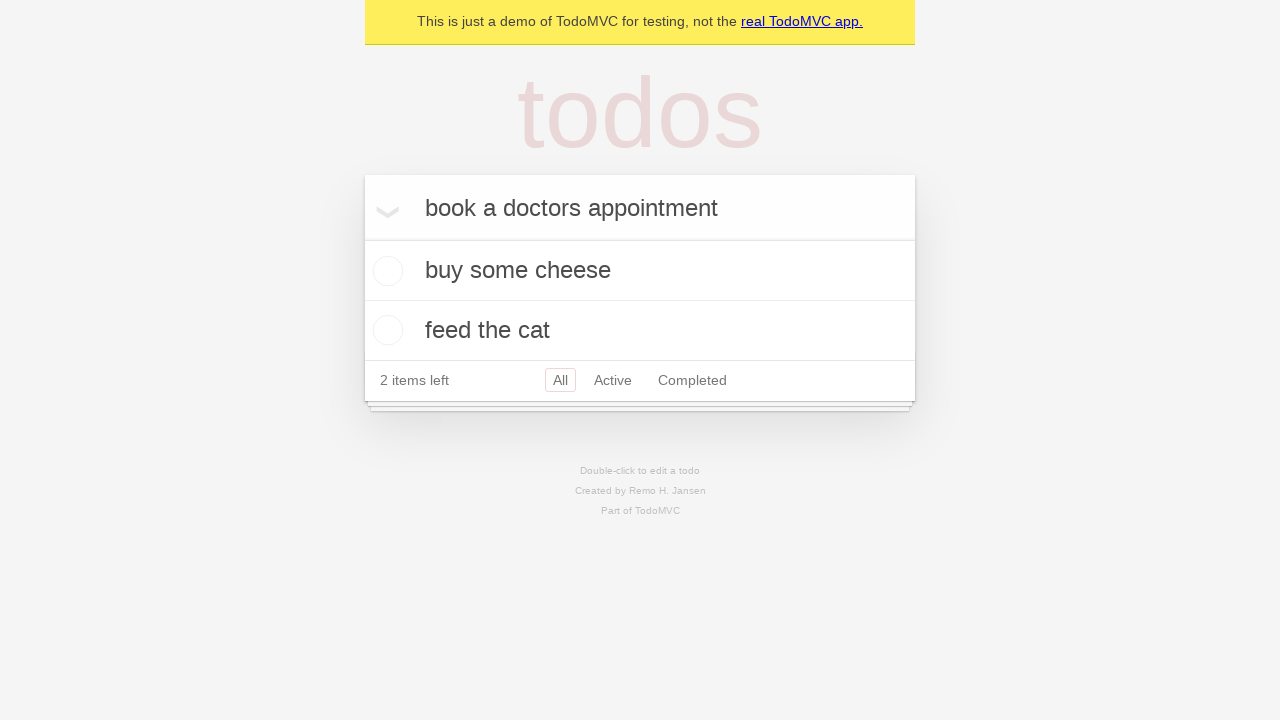

Pressed Enter to create todo 'book a doctors appointment' on internal:attr=[placeholder="What needs to be done?"i]
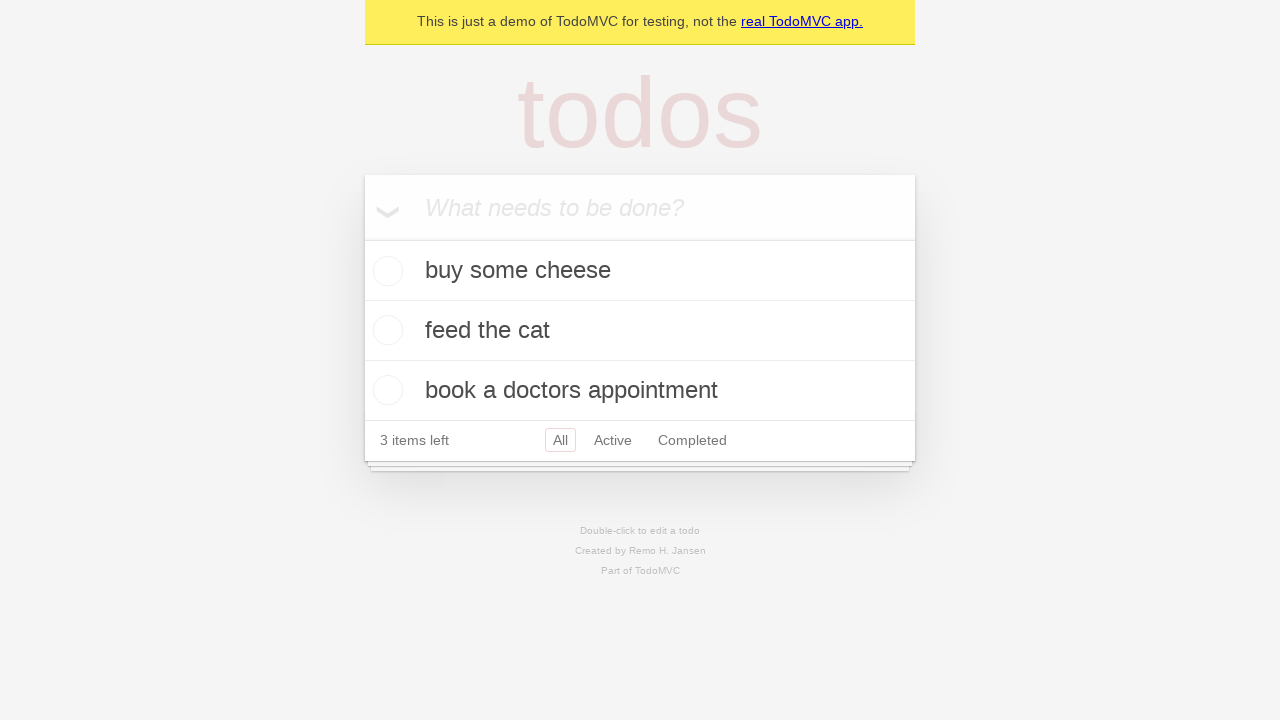

Checked the second todo item as completed at (385, 330) on internal:testid=[data-testid="todo-item"s] >> nth=1 >> internal:role=checkbox
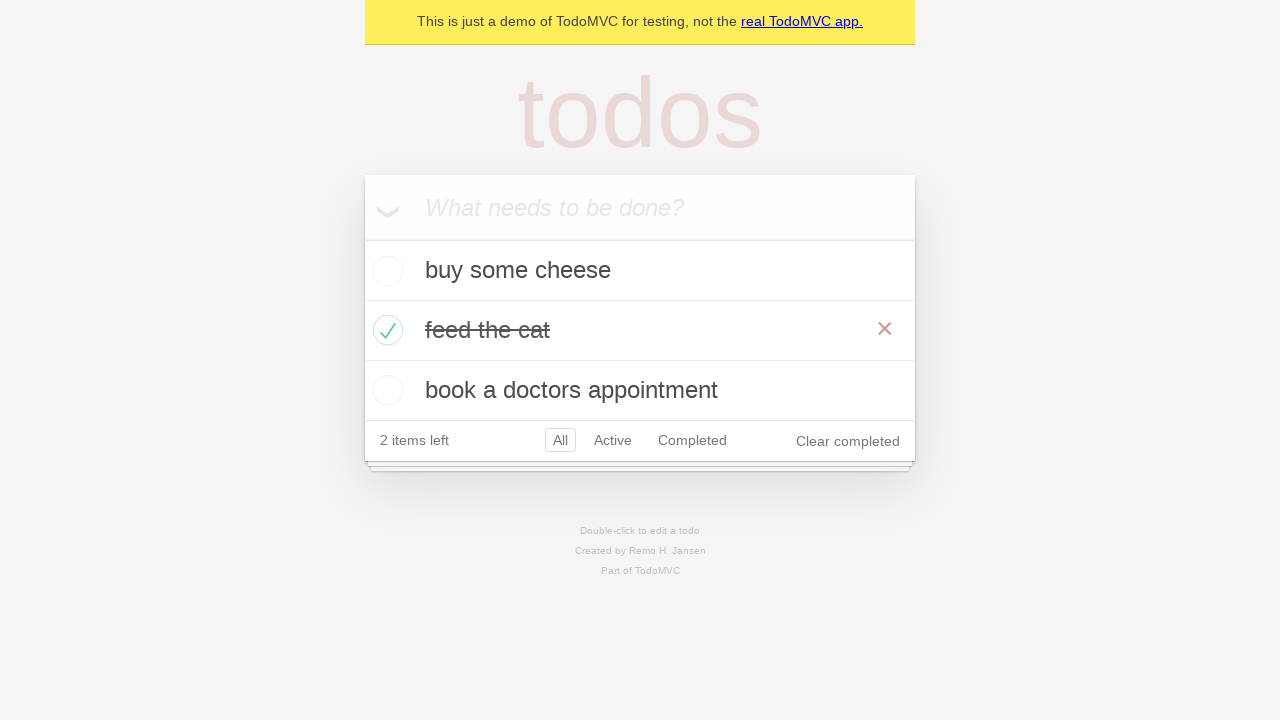

Clicked the Active filter link to display only active items at (613, 440) on internal:role=link[name="Active"i]
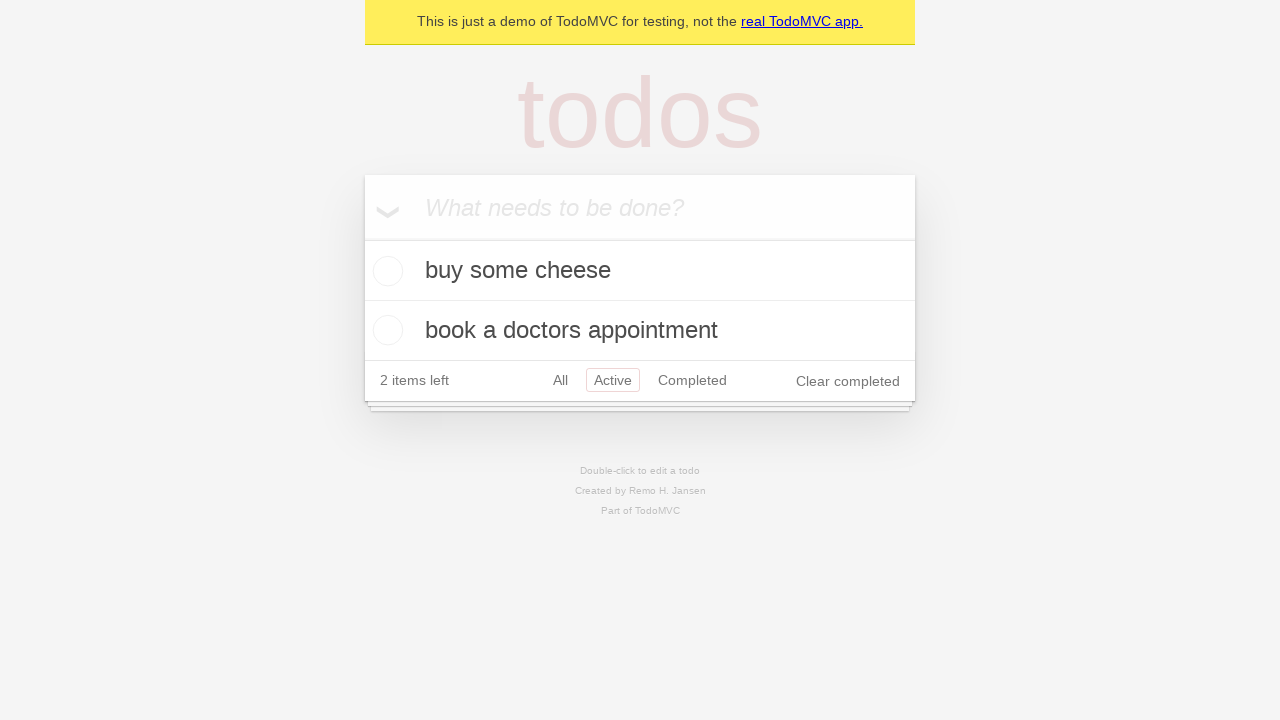

Verified that exactly 2 active todo items are displayed
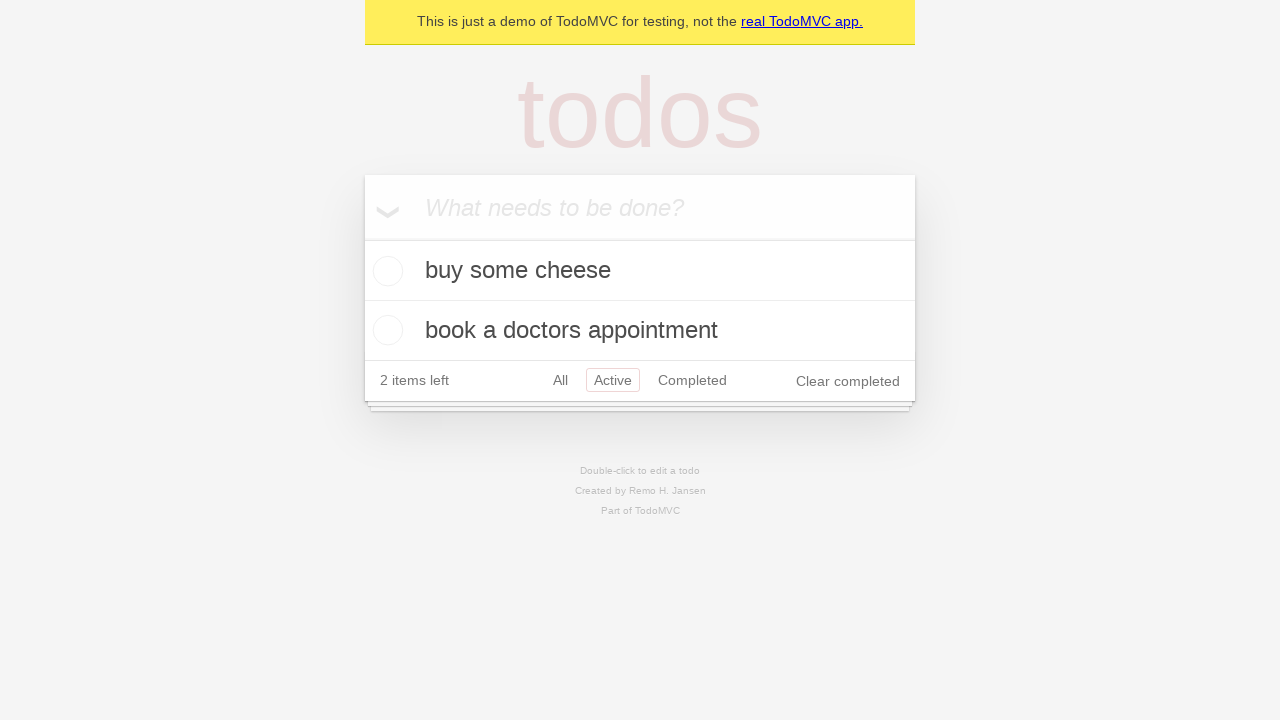

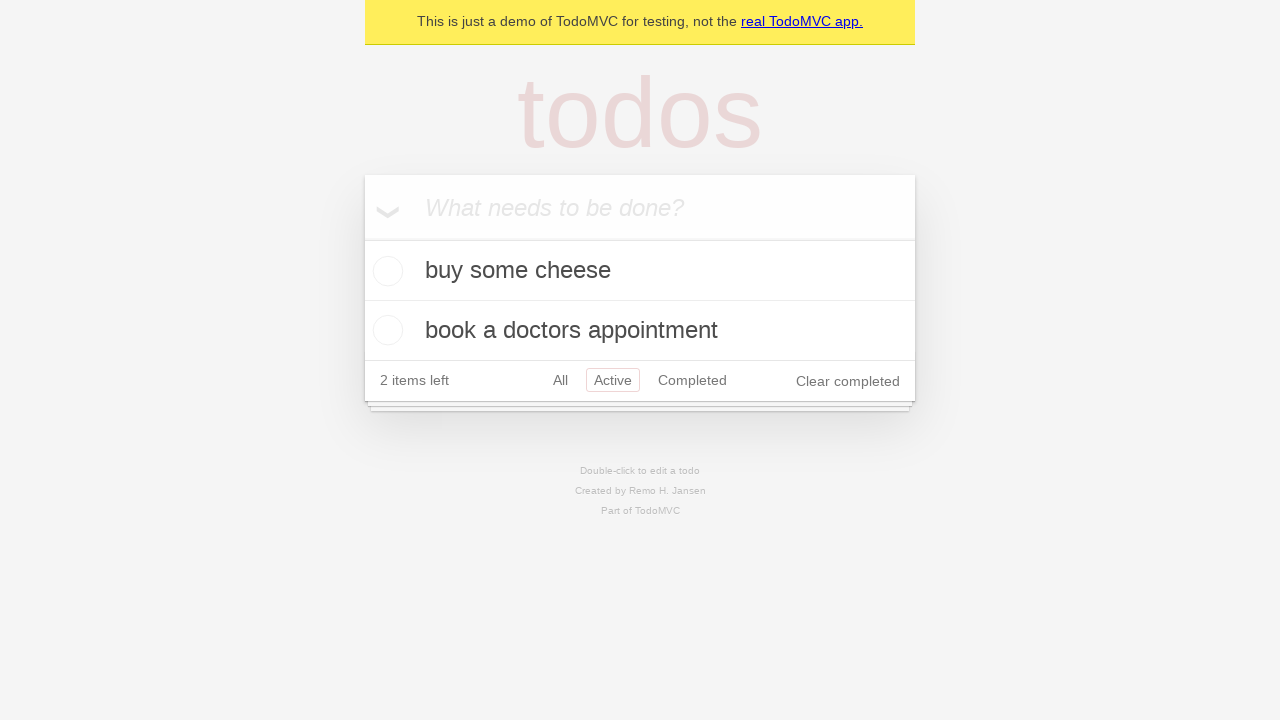